Tests handling of a timed alert by clicking a button that triggers a delayed alert, then accepting it

Starting URL: https://demoqa.com/alerts

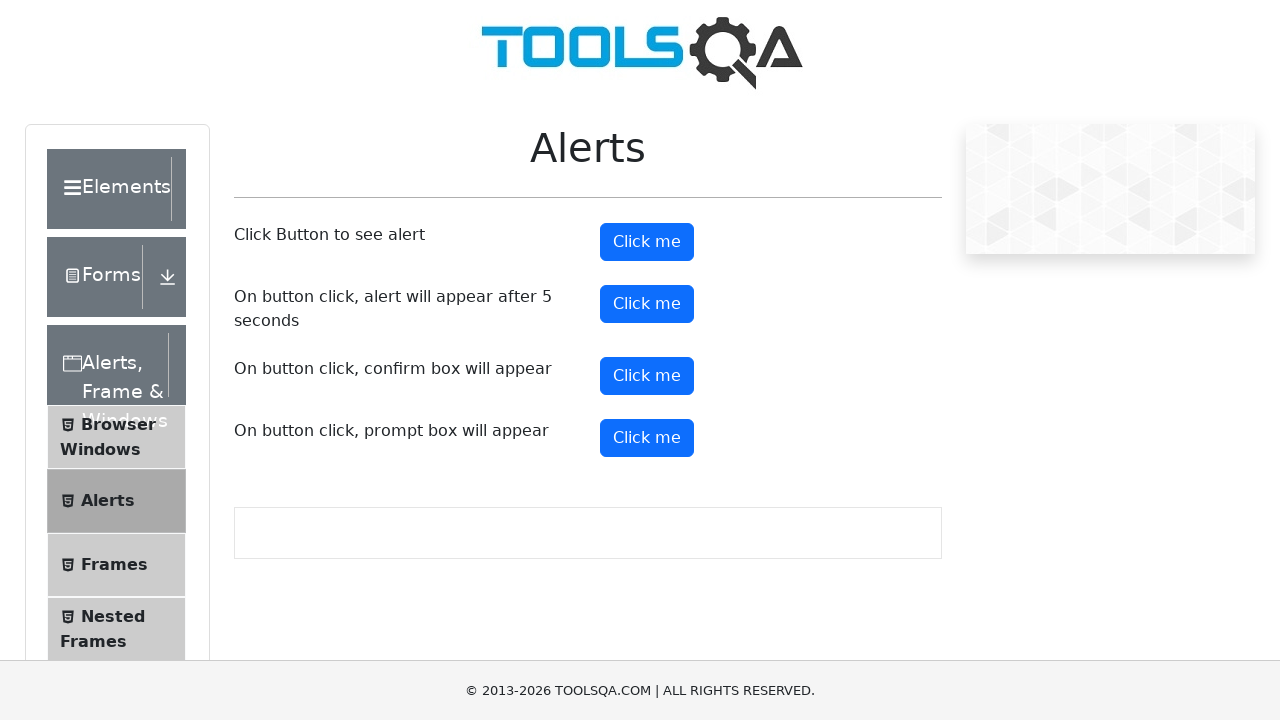

Clicked the button to trigger timed alert at (647, 304) on #timerAlertButton
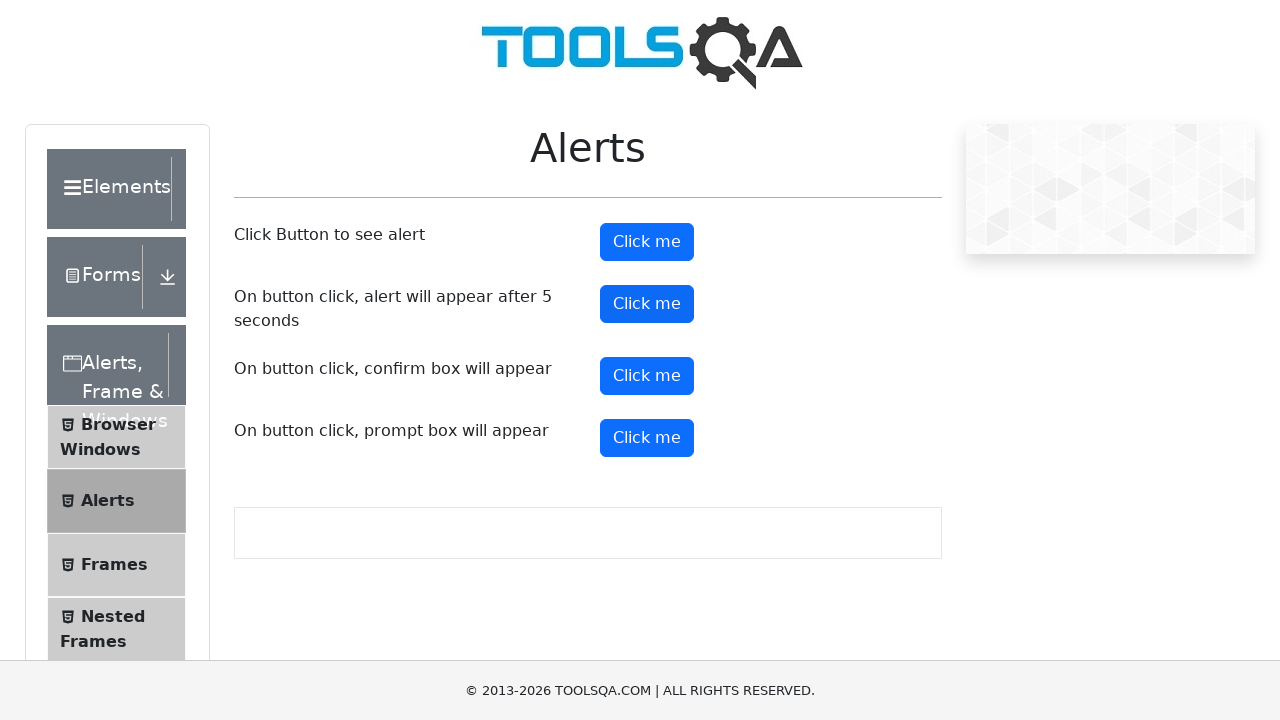

Waited 5.5 seconds for delayed alert to appear
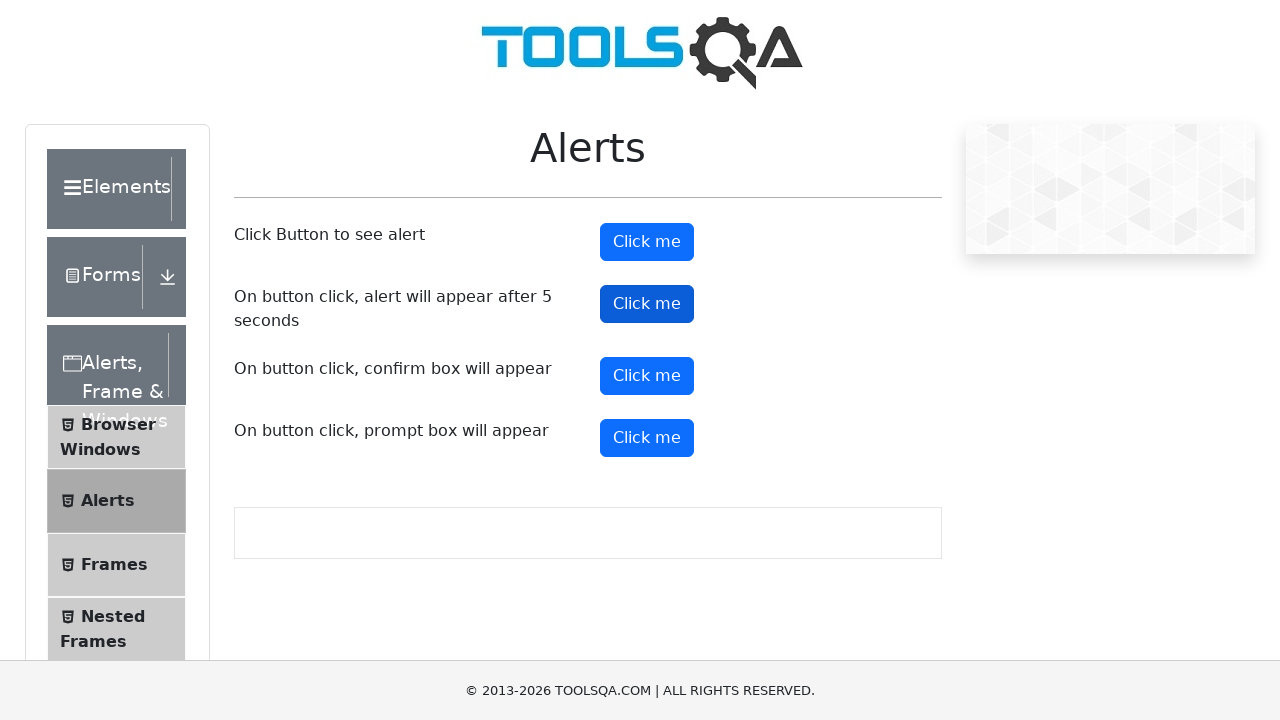

Set up alert dialog handler to accept dialogs
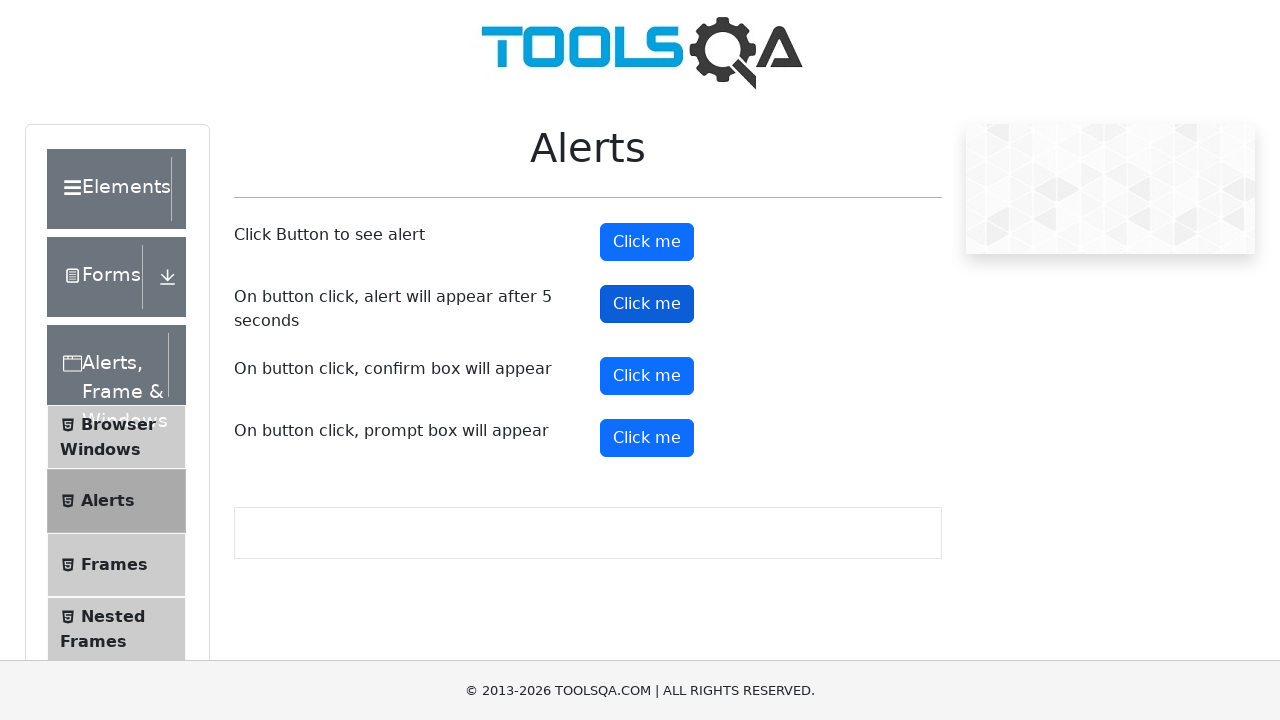

Forced evaluation to process any pending alerts
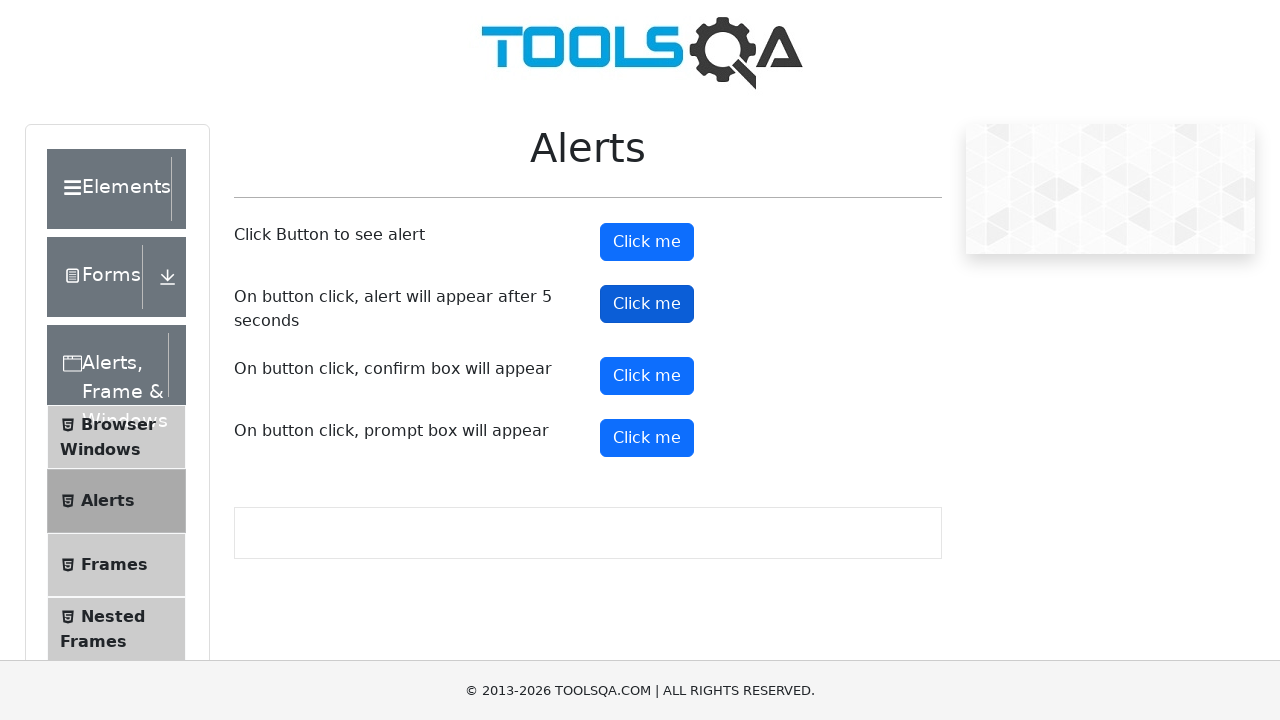

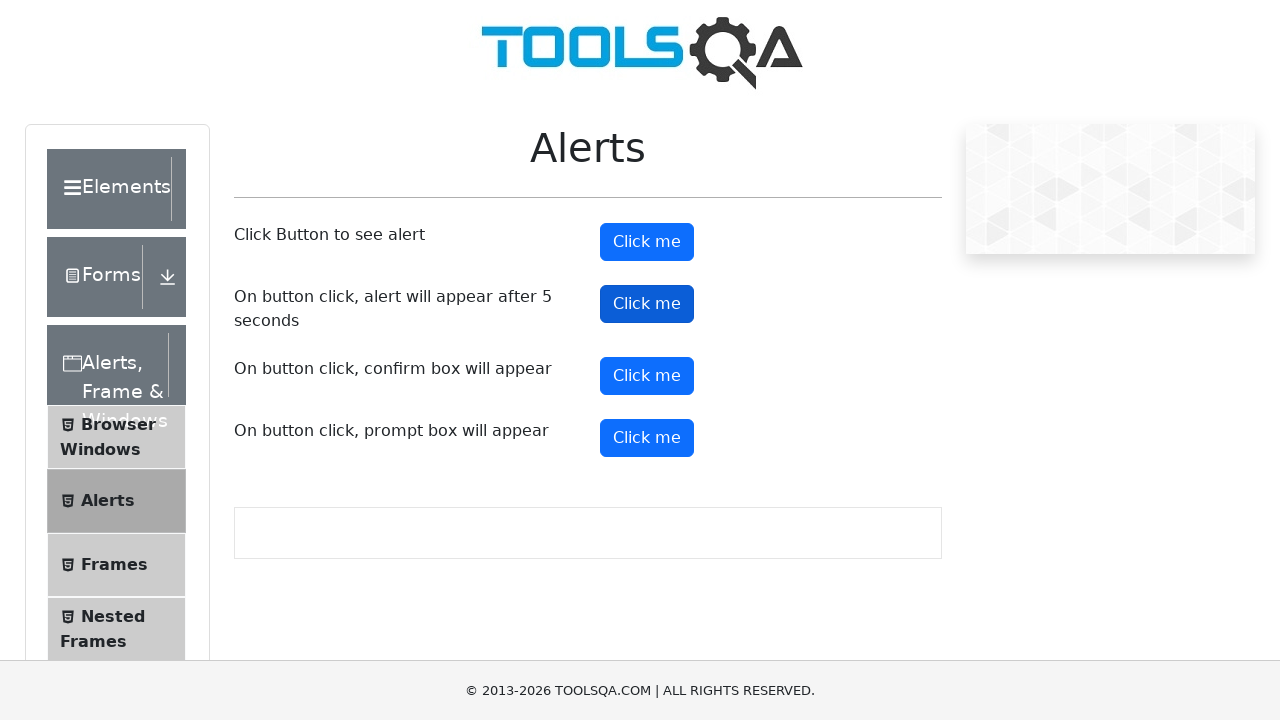